Tests drag and drop functionality by dragging an element horizontally by 200 pixels

Starting URL: https://www.leafground.com/drag.xhtml

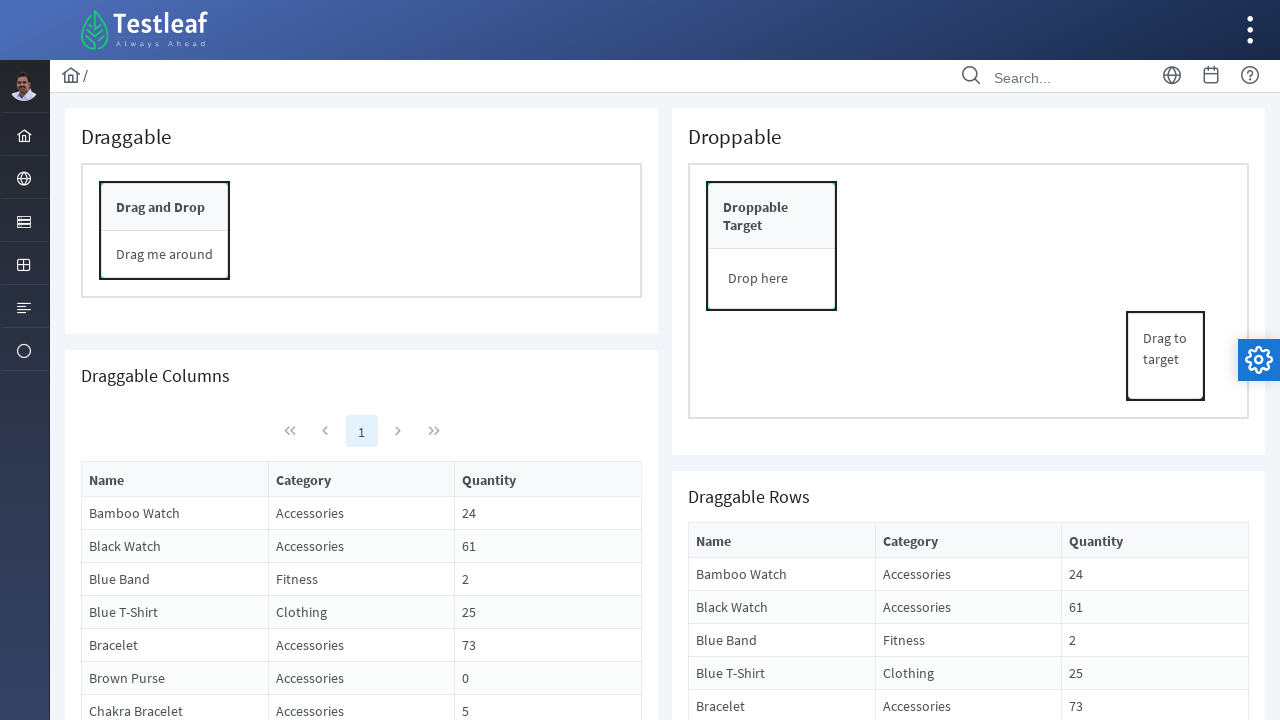

Located draggable element with ID form:conpnl
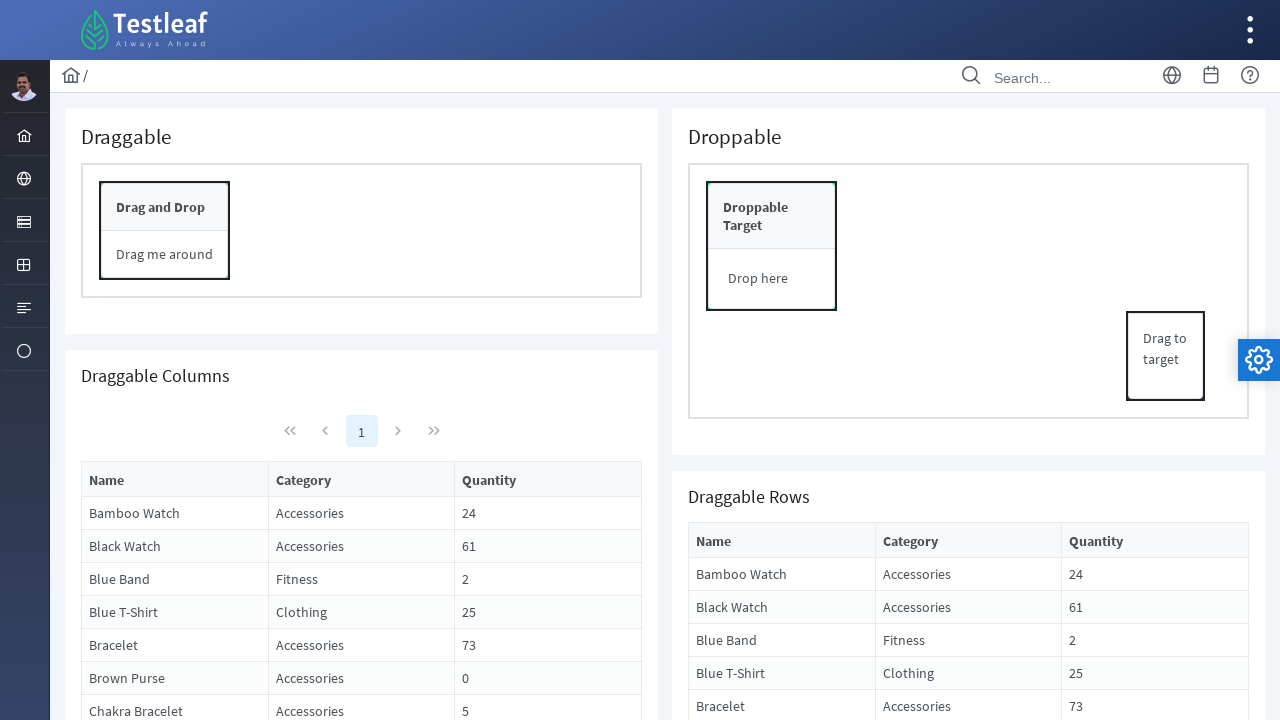

Retrieved bounding box of draggable element
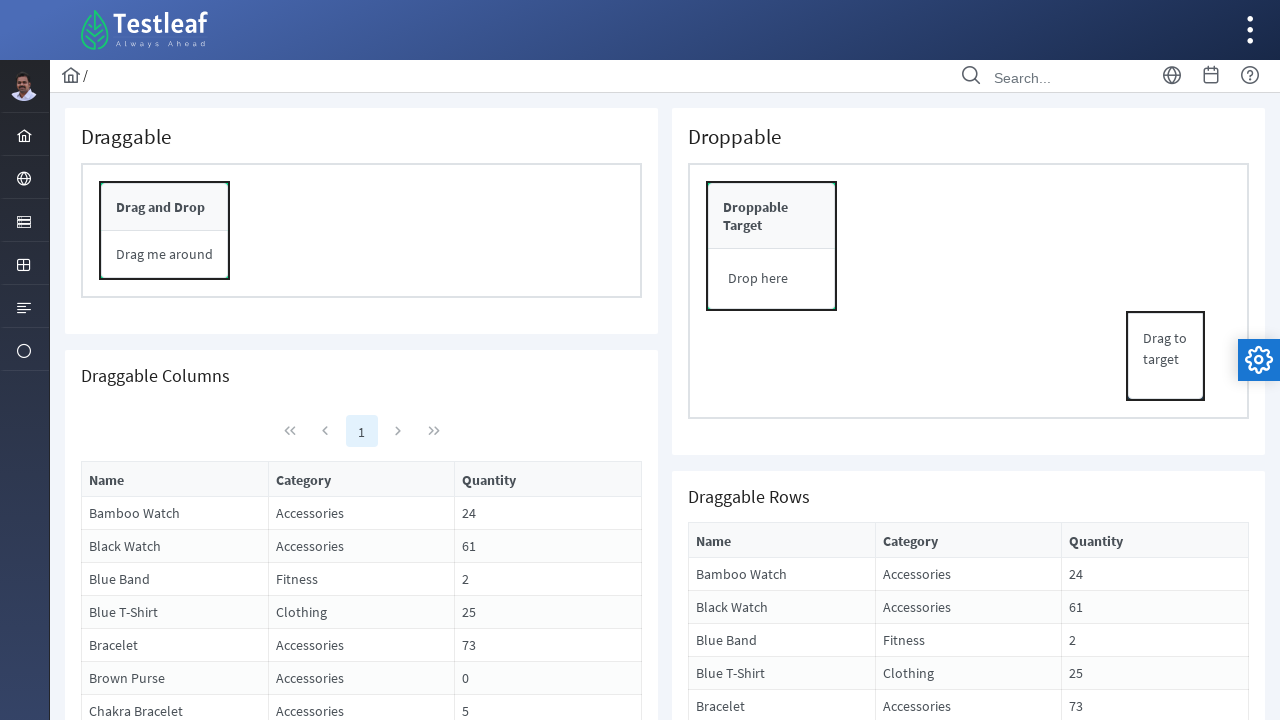

Moved mouse to center of draggable element at (165, 231)
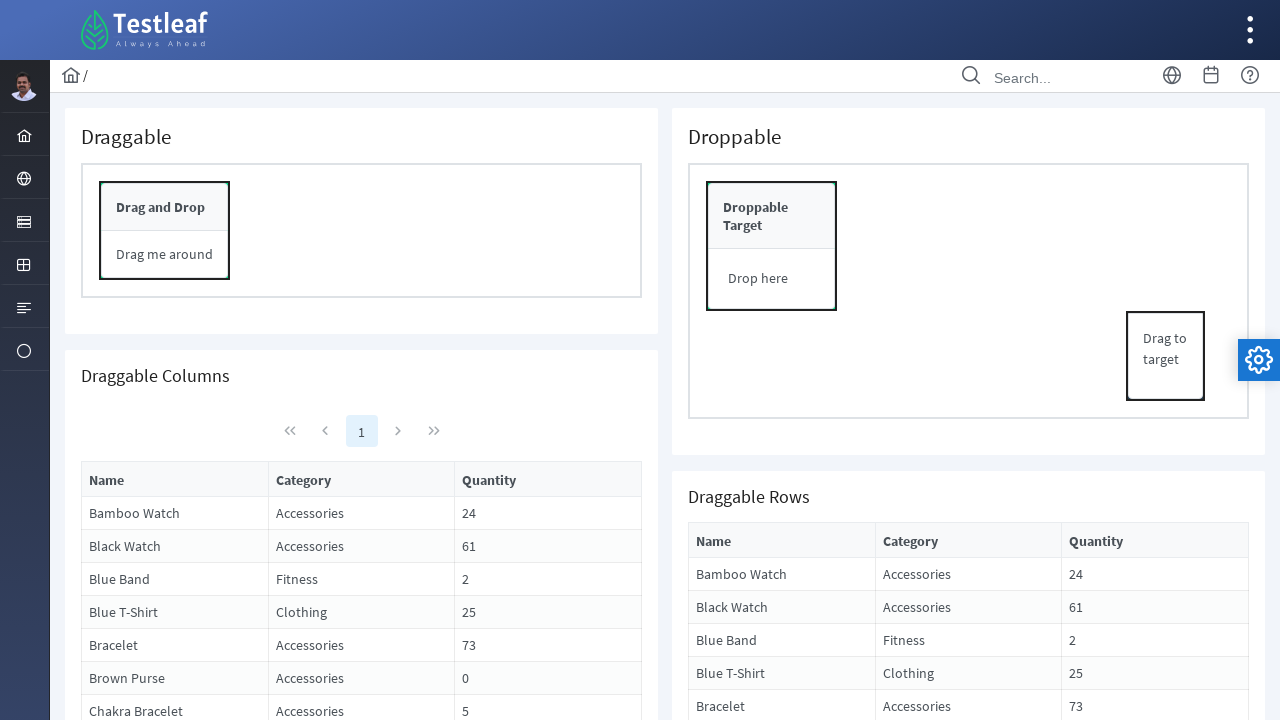

Pressed mouse button down to initiate drag at (165, 231)
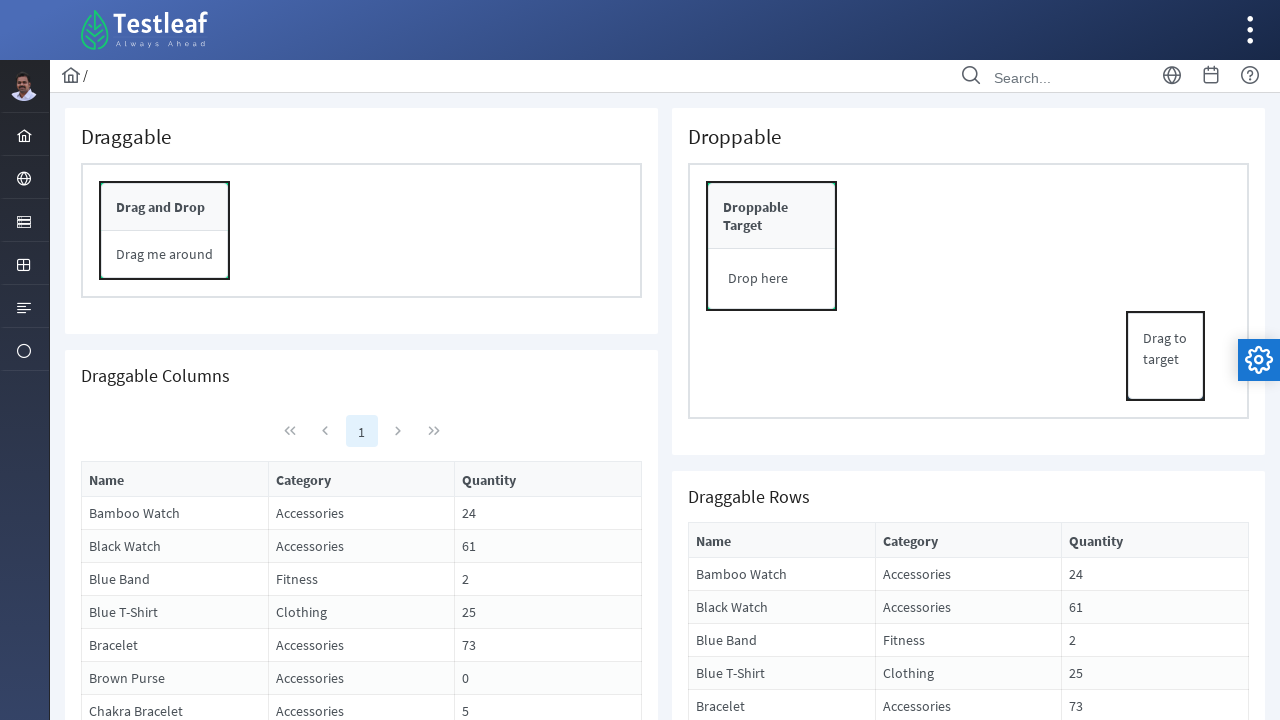

Dragged element 200 pixels to the right at (365, 231)
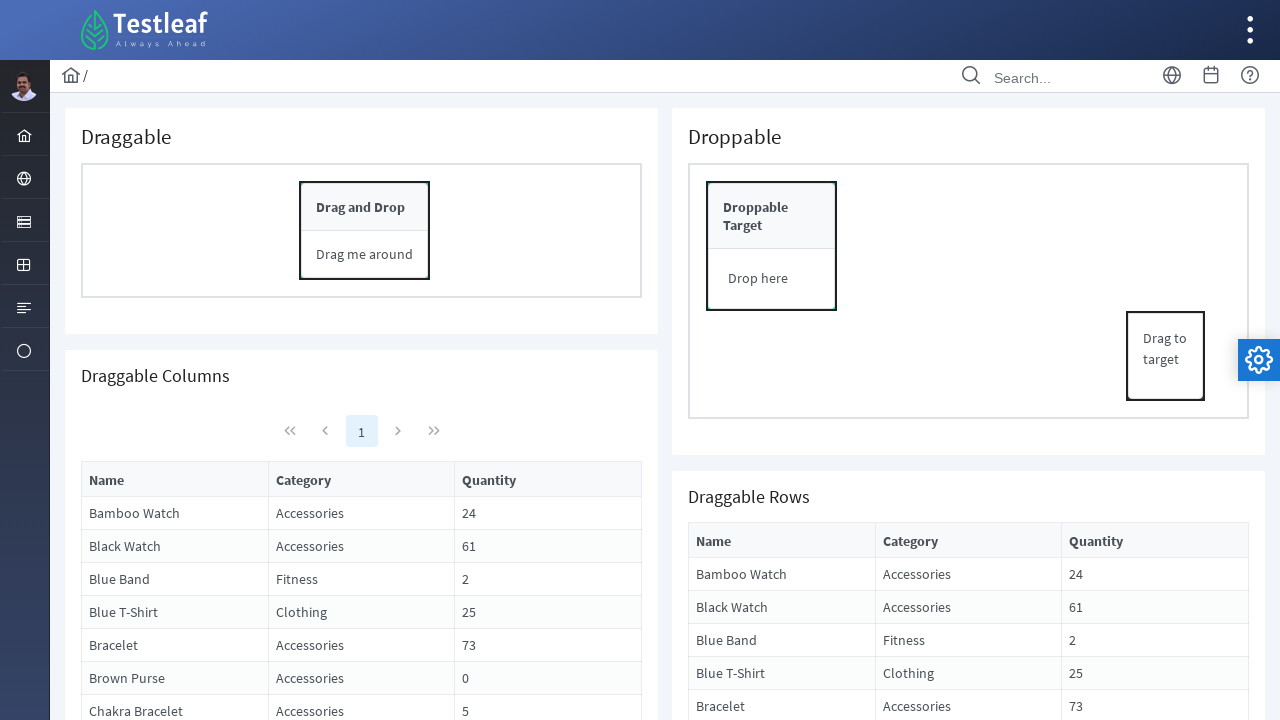

Released mouse button to complete drag and drop at (365, 231)
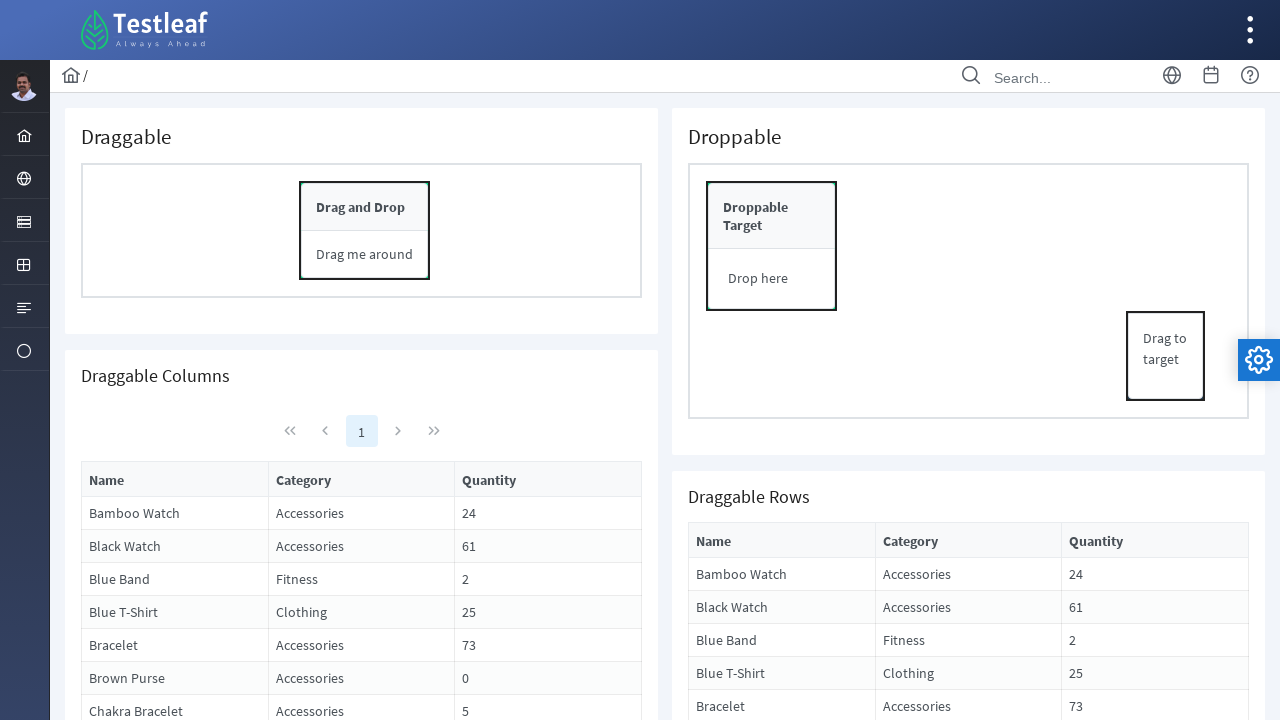

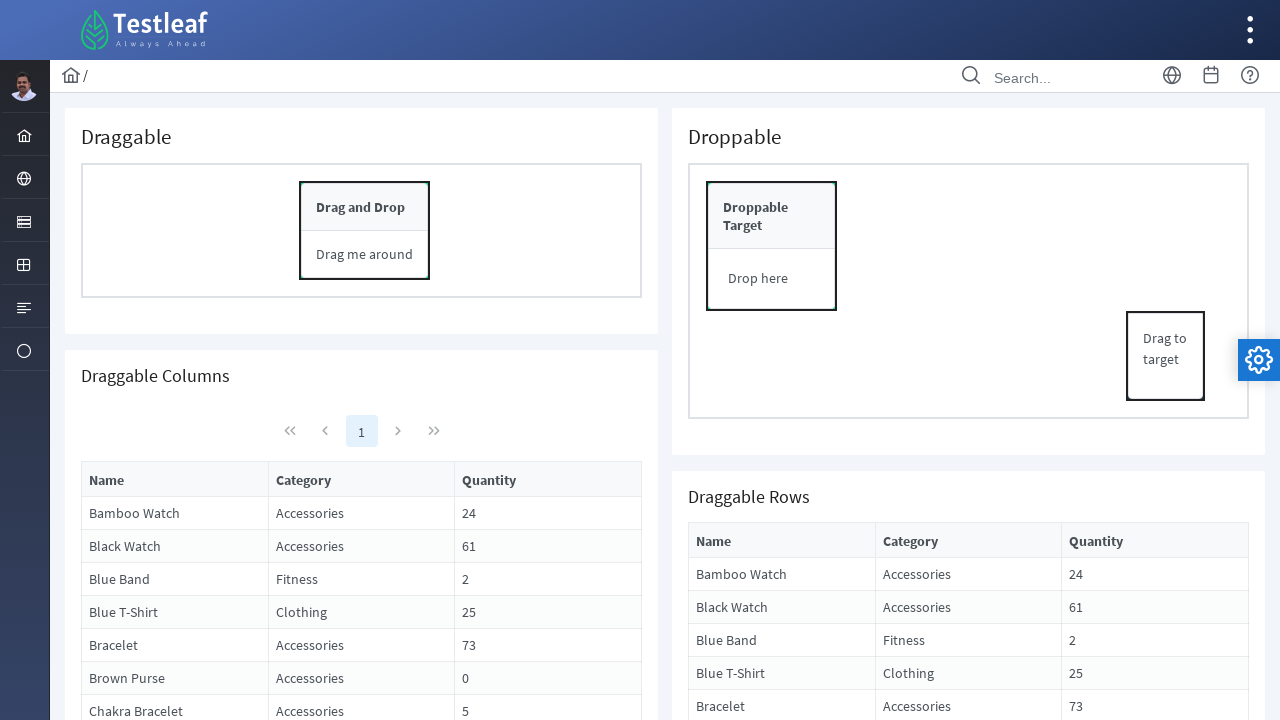